Tests alert/confirm dialog functionality by filling a name field, clicking a confirm button, and dismissing the resulting alert dialog

Starting URL: https://rahulshettyacademy.com/AutomationPractice/

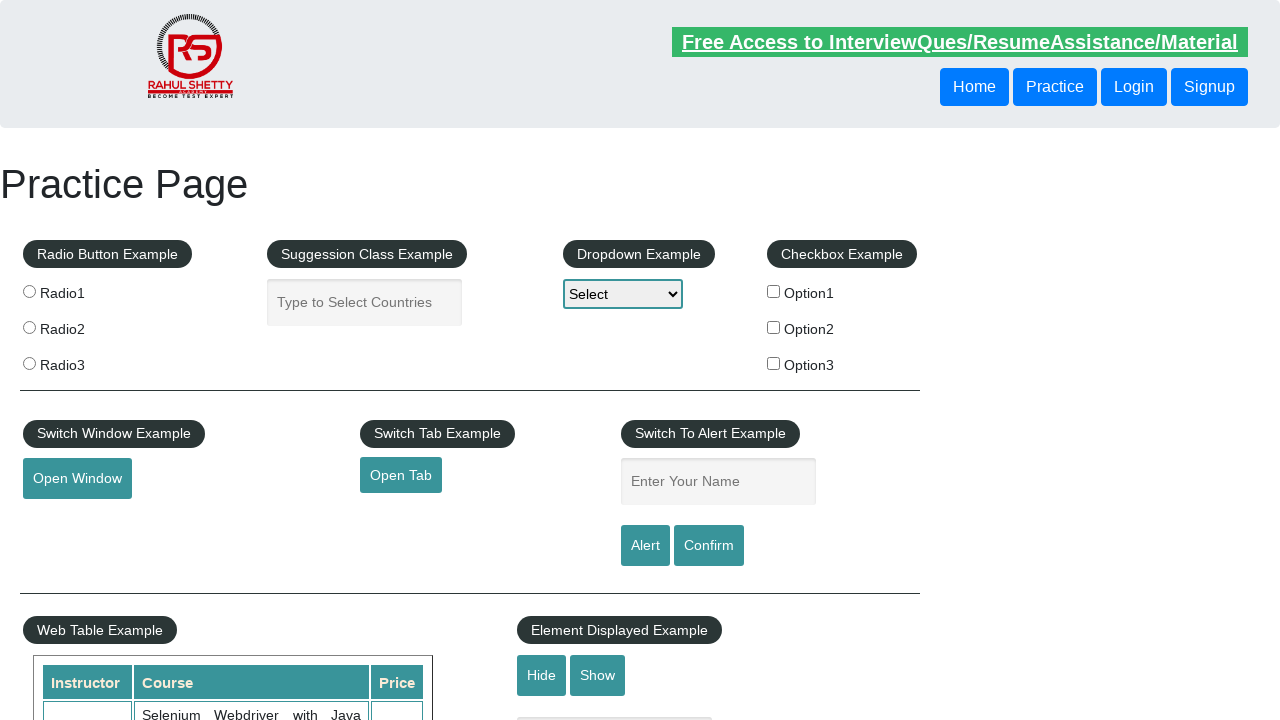

Filled name field with 'Maruf' on #name
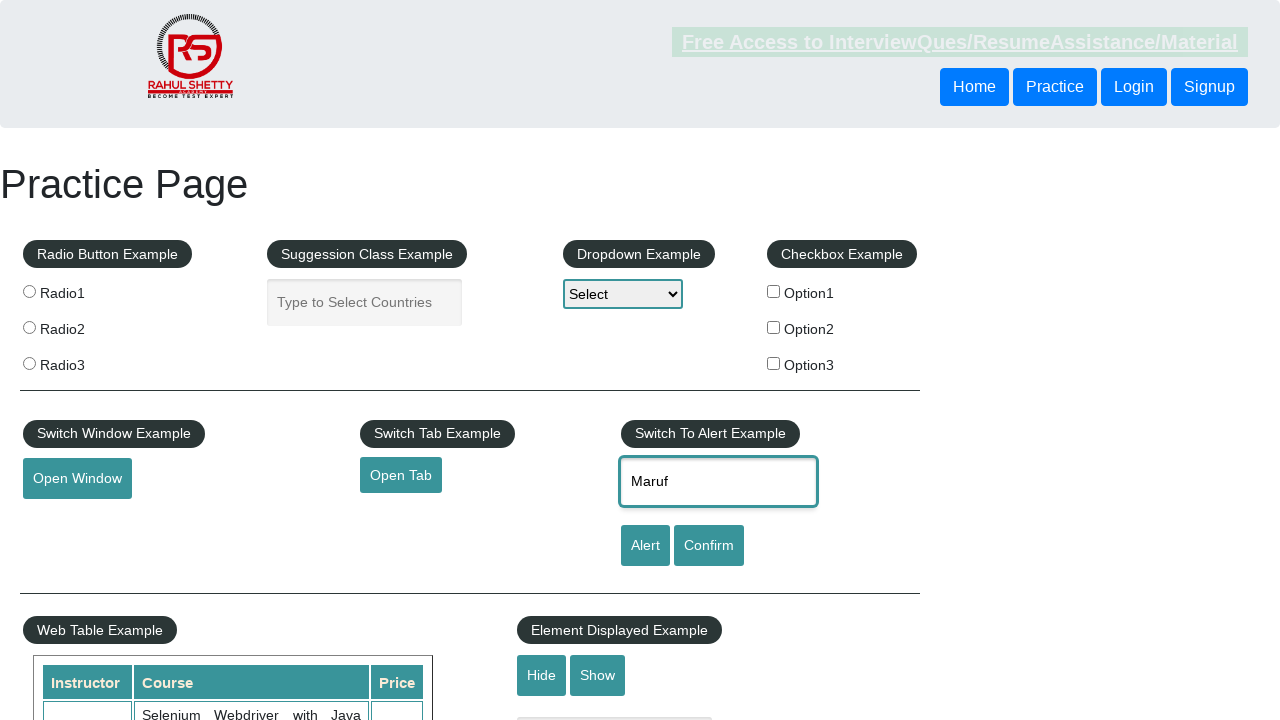

Clicked confirm button to trigger alert dialog at (709, 546) on #confirmbtn
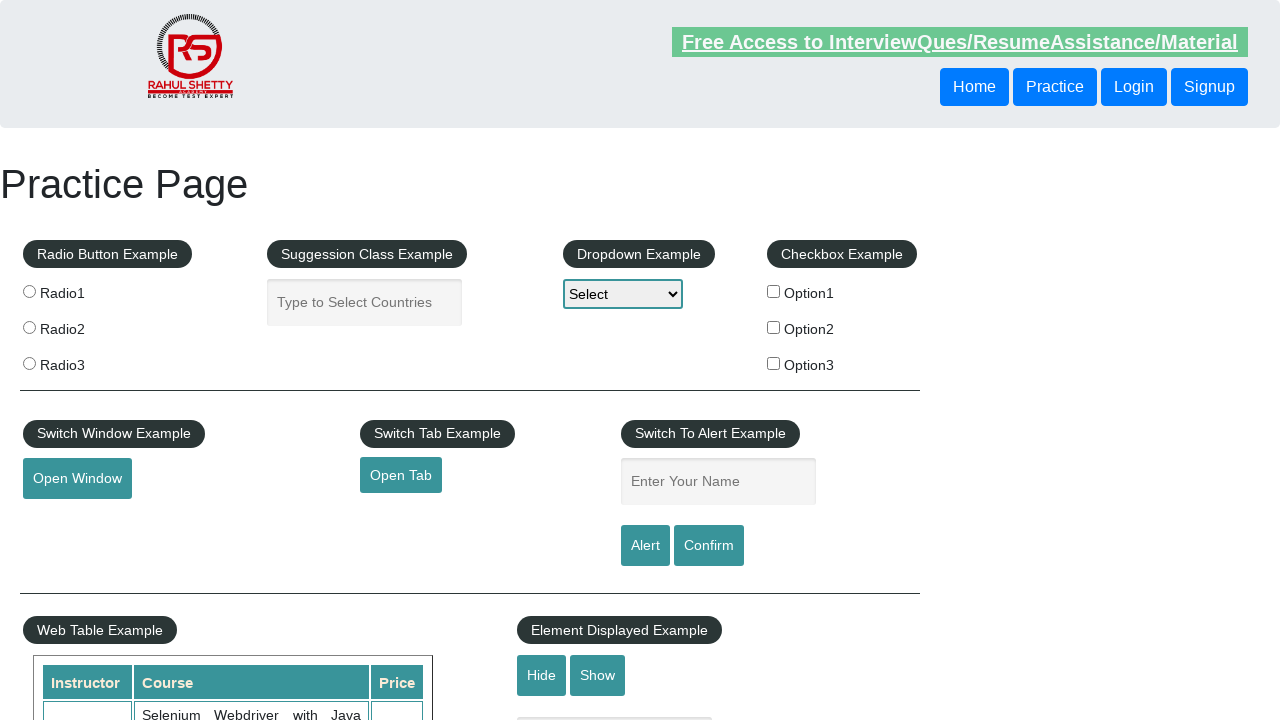

Set up dialog handler to dismiss alert
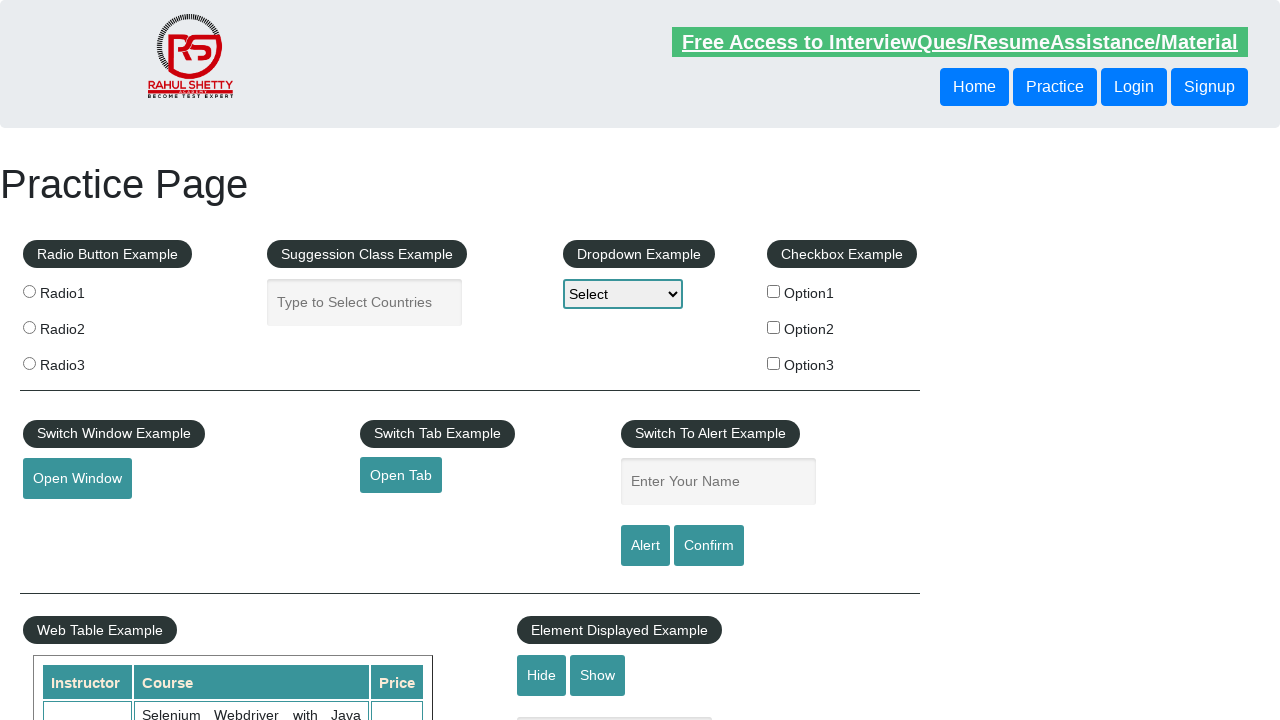

Waited 1000ms for dialog interaction to complete
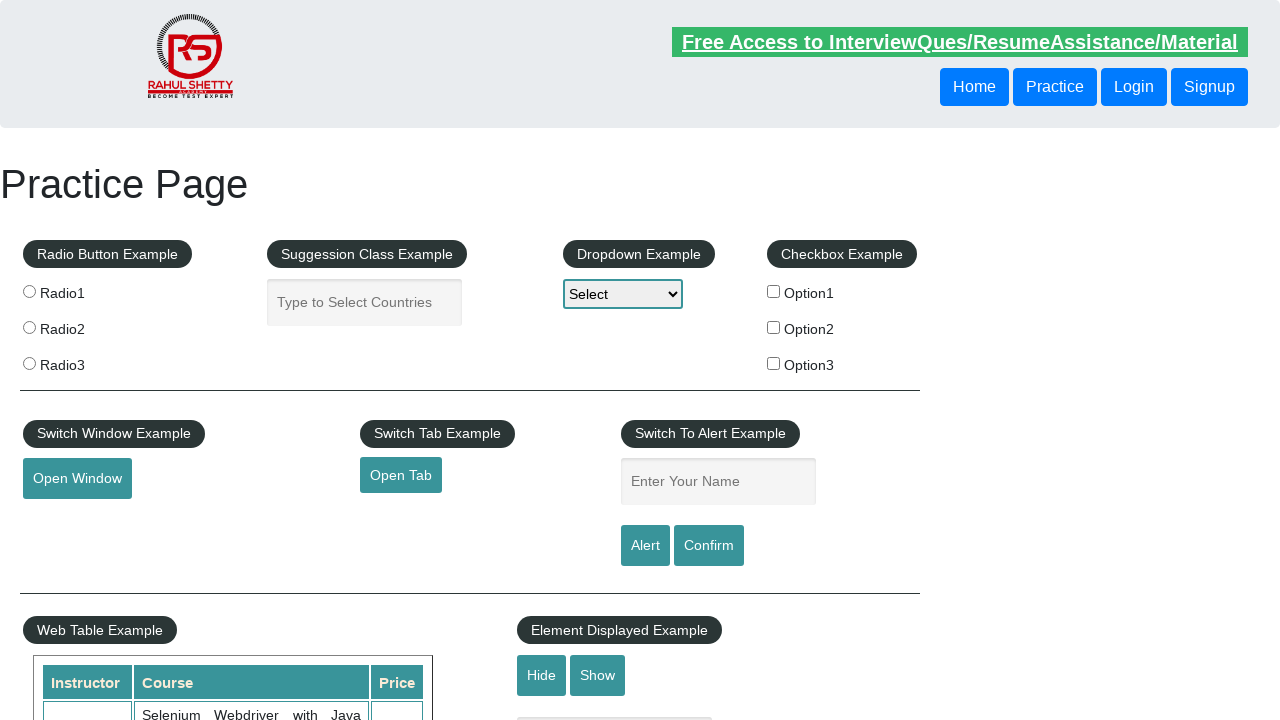

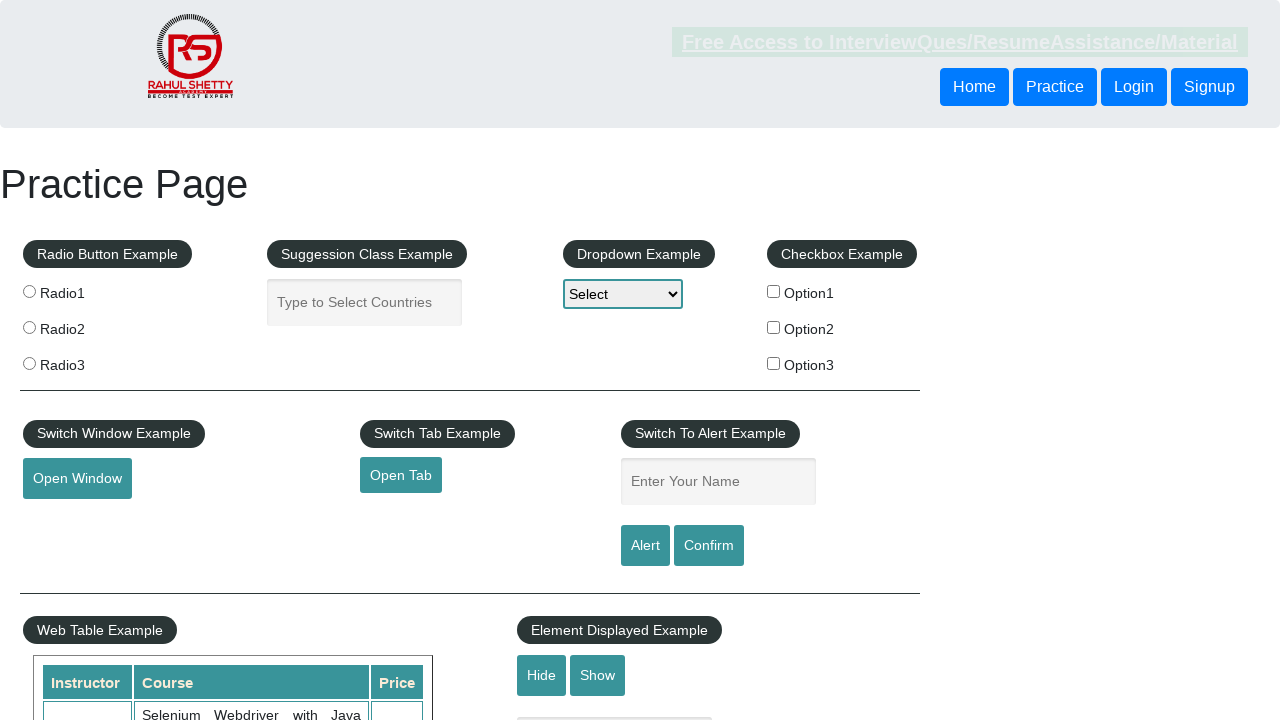